Tests injecting jQuery and jQuery Growl library into a page via JavaScript execution, then displays various notification messages (standard, error, notice, warning) using the Growl library.

Starting URL: http://the-internet.herokuapp.com/

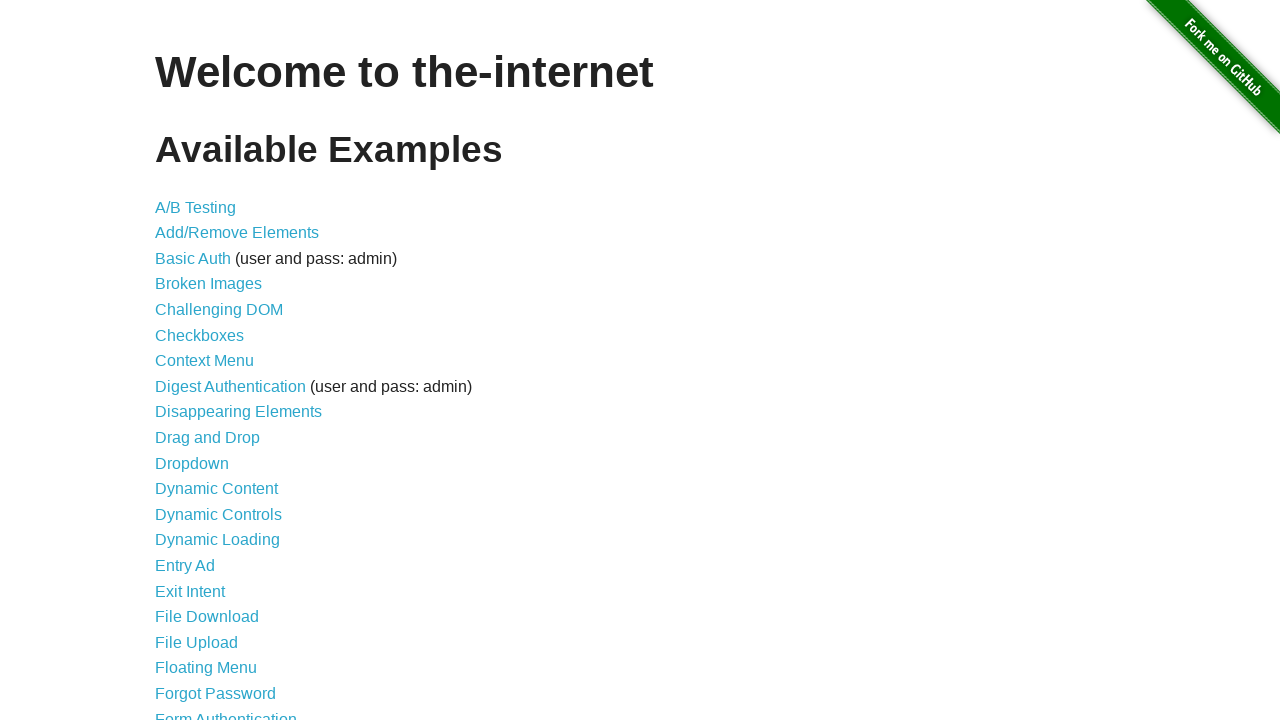

Injected jQuery library into page if not already present
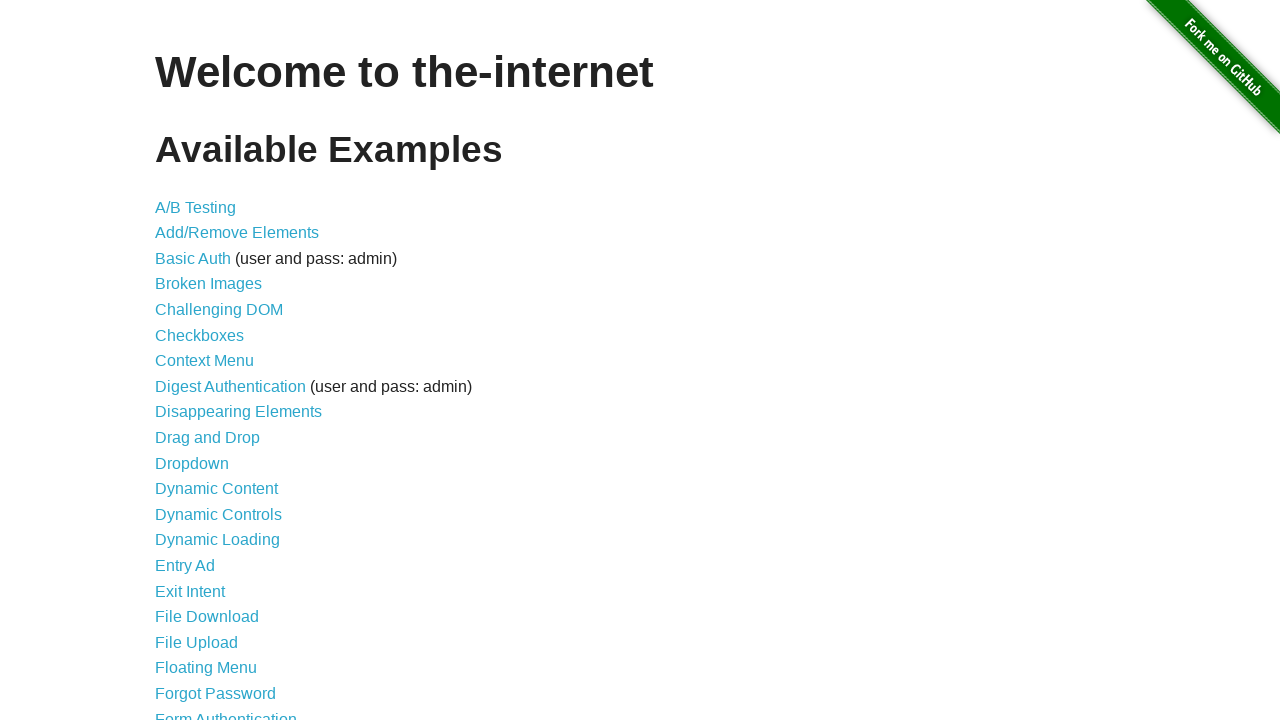

Waited for jQuery to load and become available
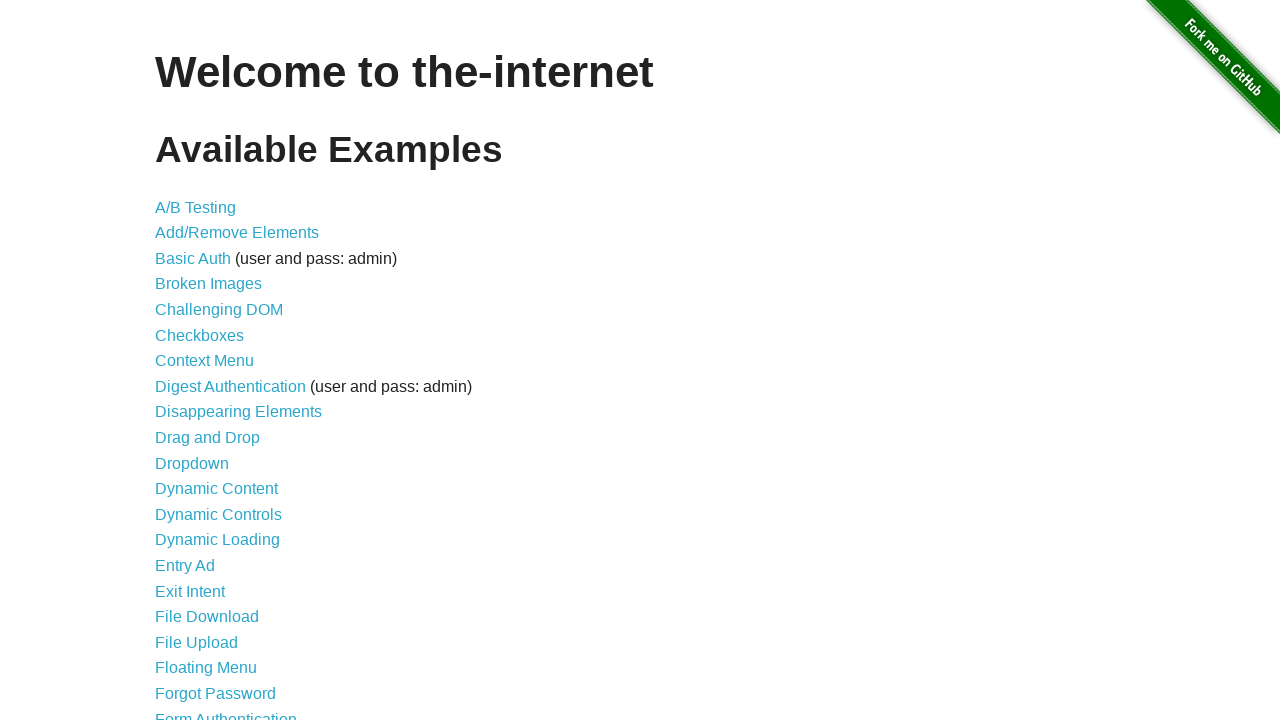

Loaded jQuery Growl library via jQuery
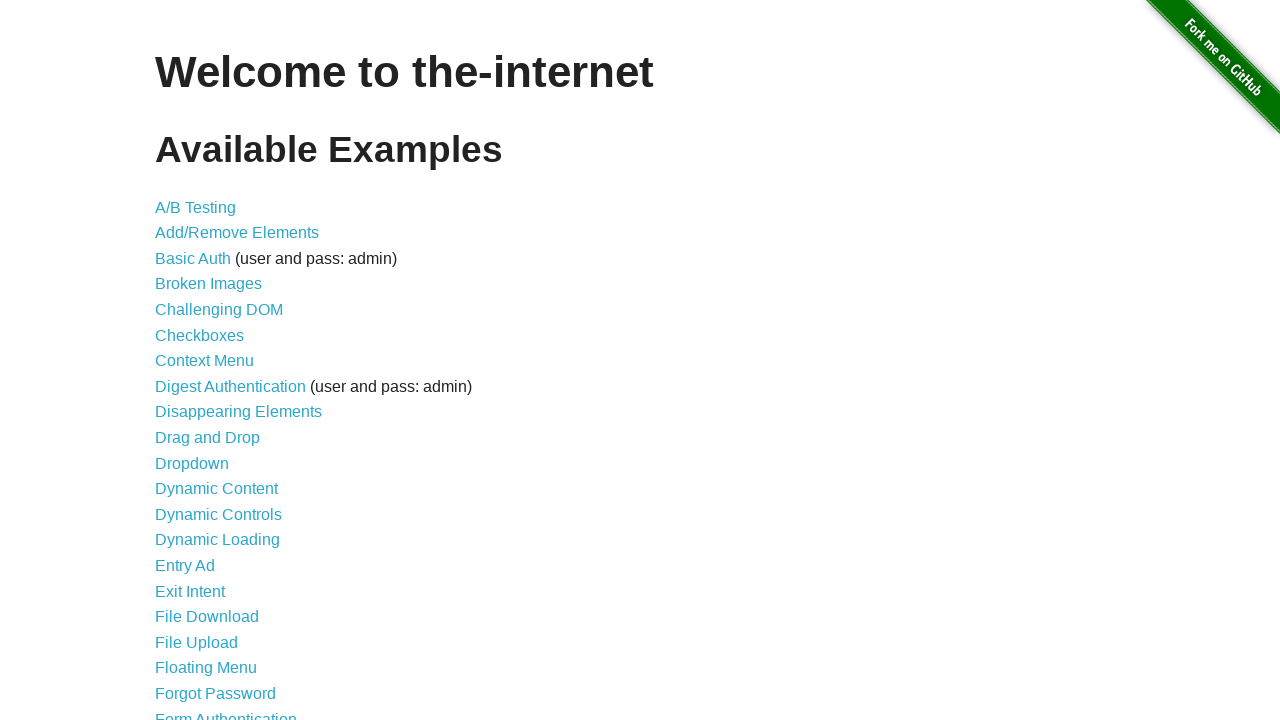

Added jQuery Growl CSS stylesheet to page
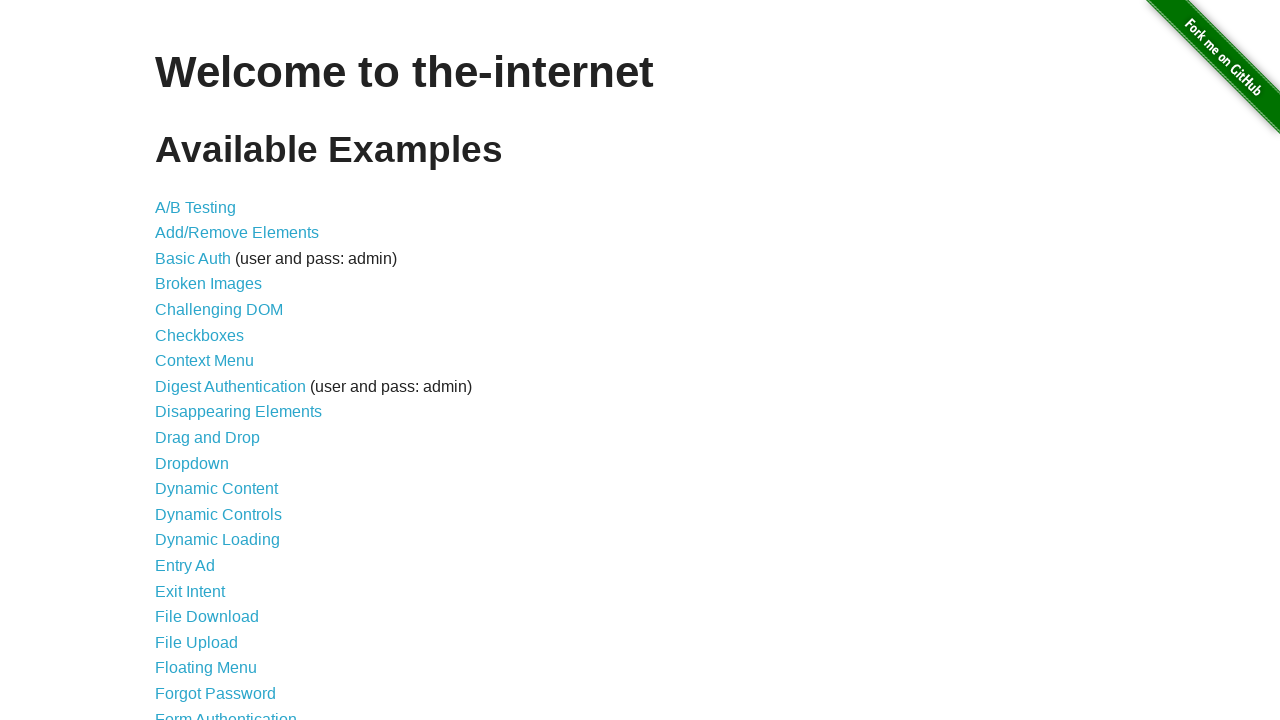

Waited for jQuery Growl library to be fully initialized
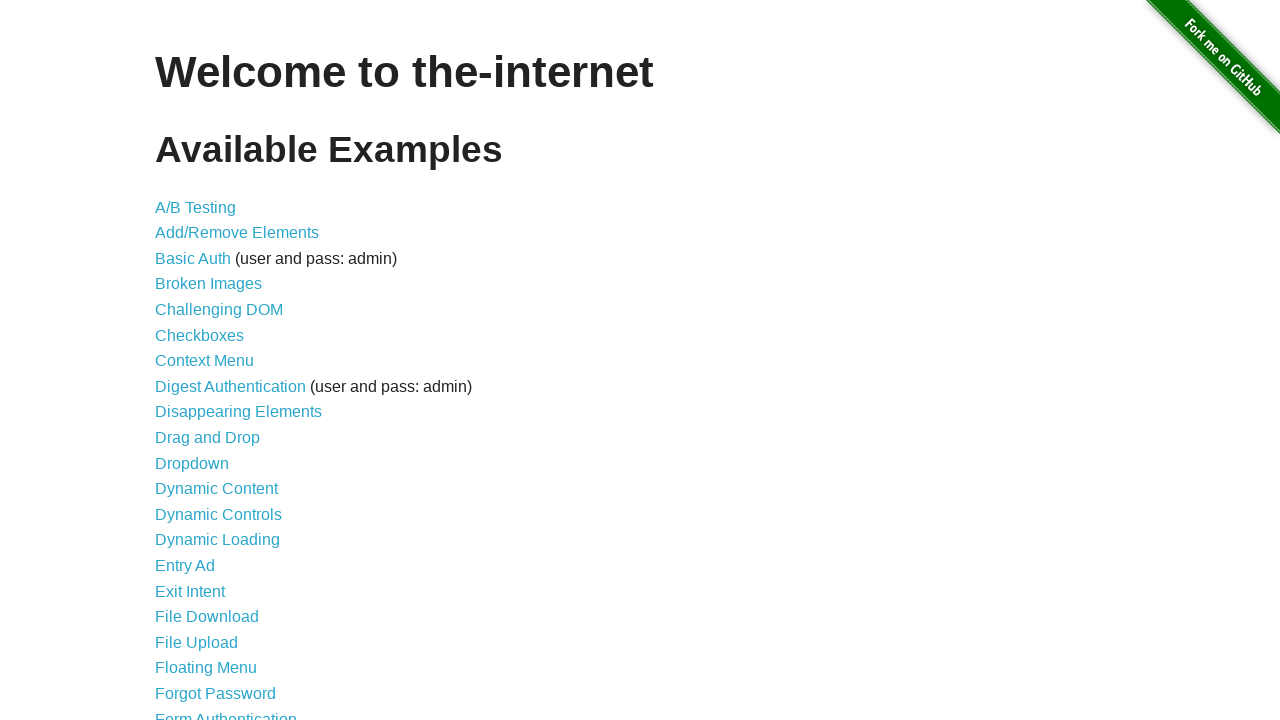

Displayed standard Growl notification with title 'GET' and message '/'
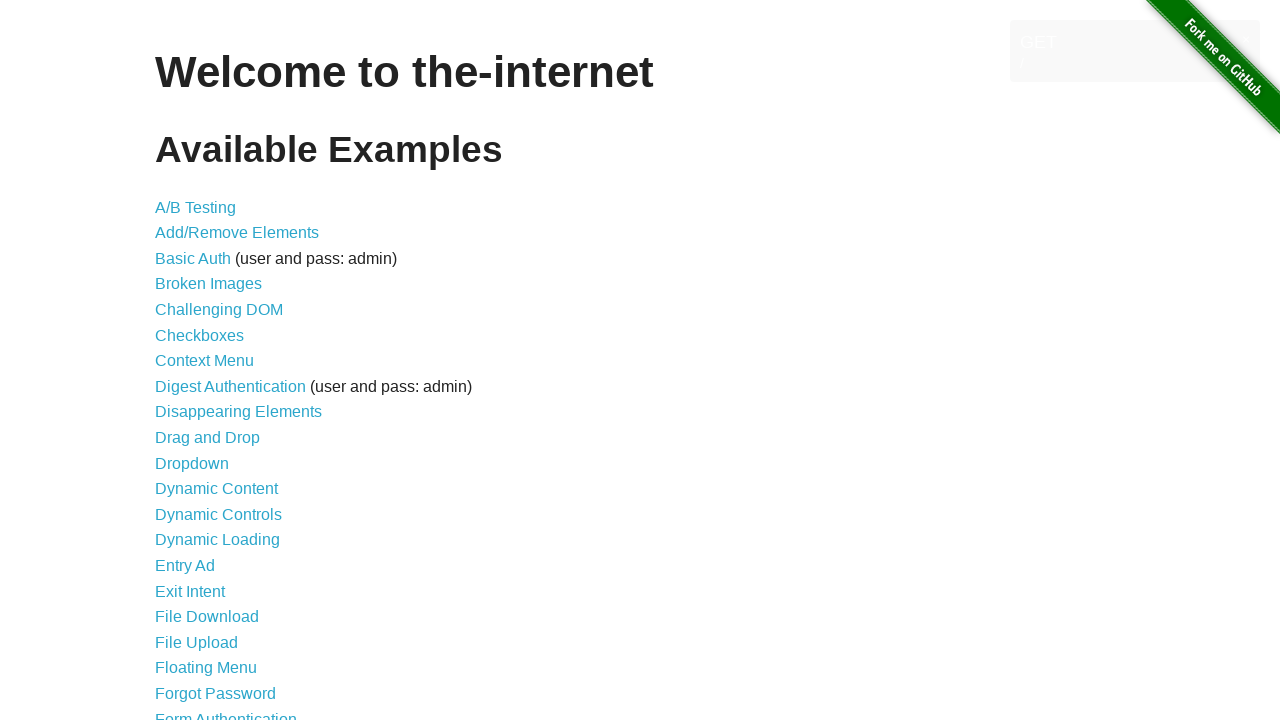

Displayed error Growl notification
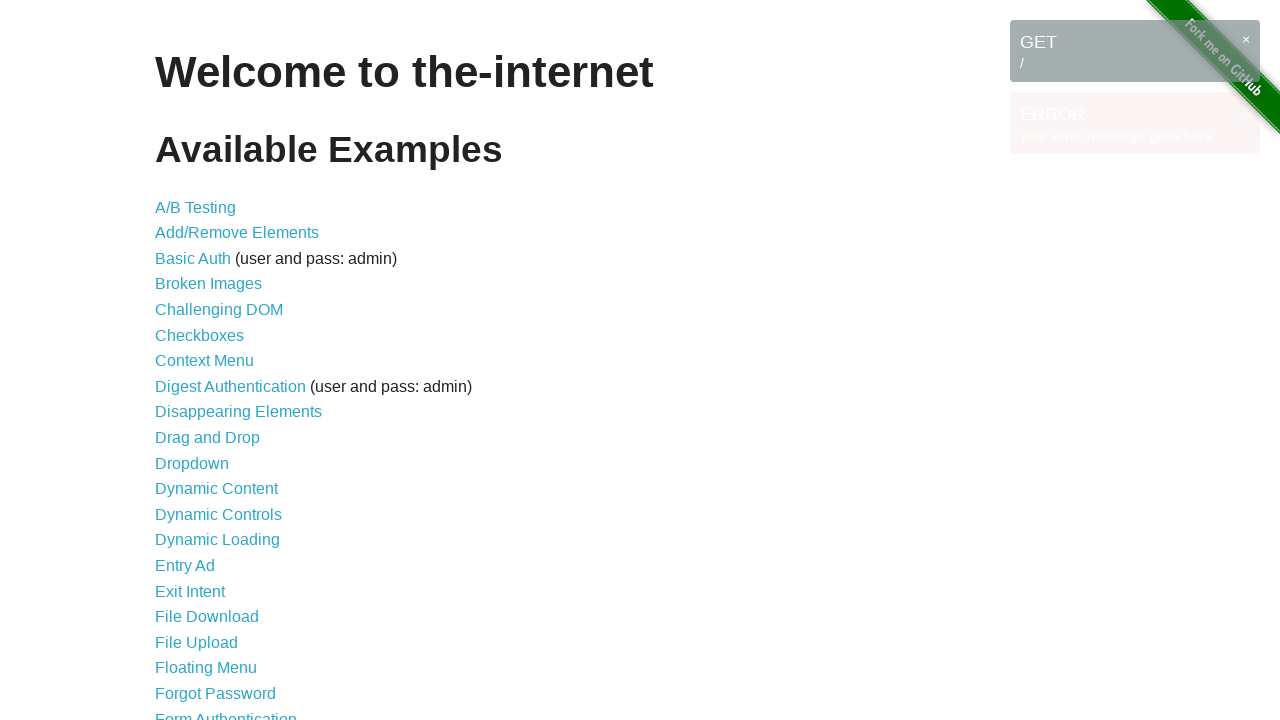

Displayed notice Growl notification
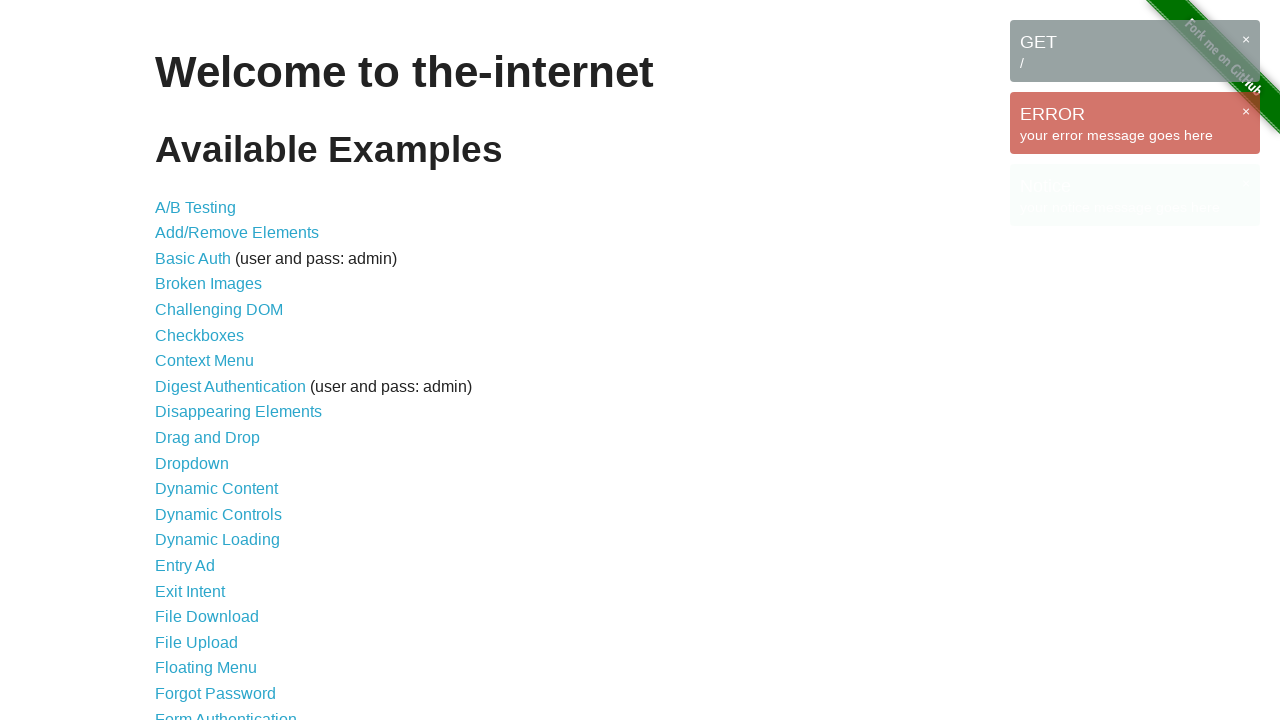

Displayed warning Growl notification
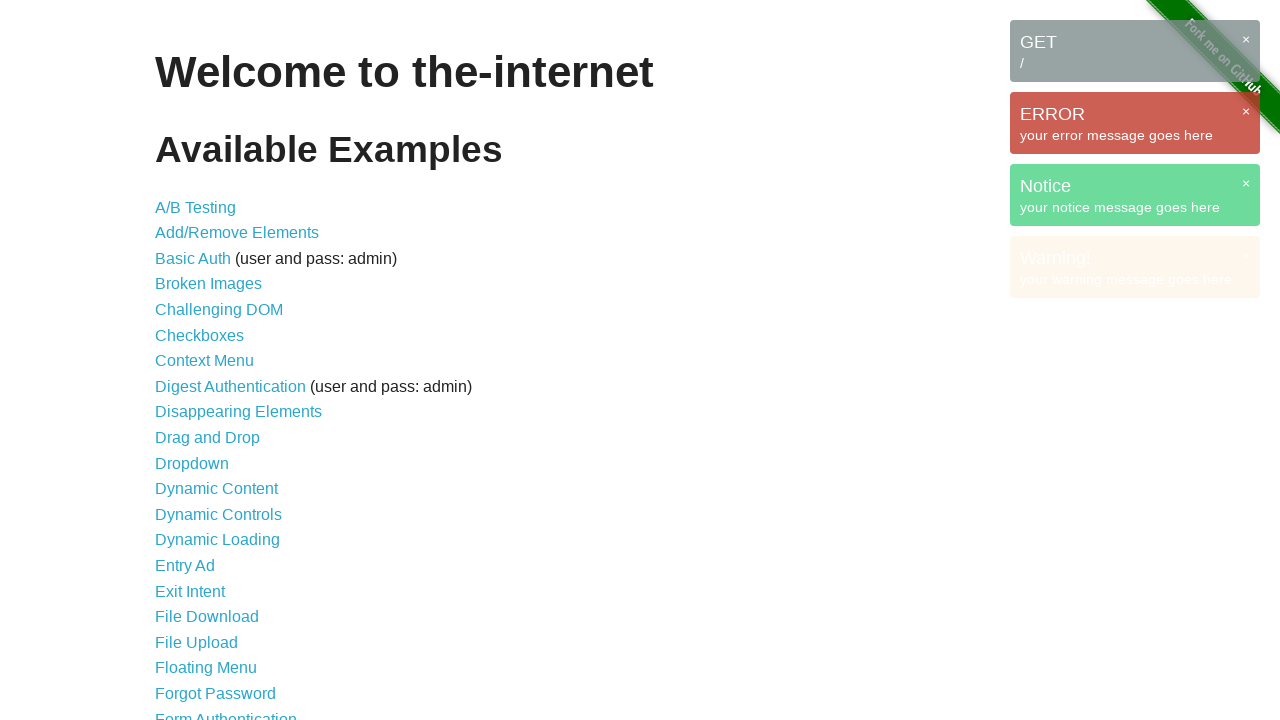

Waited for Growl messages to appear on page
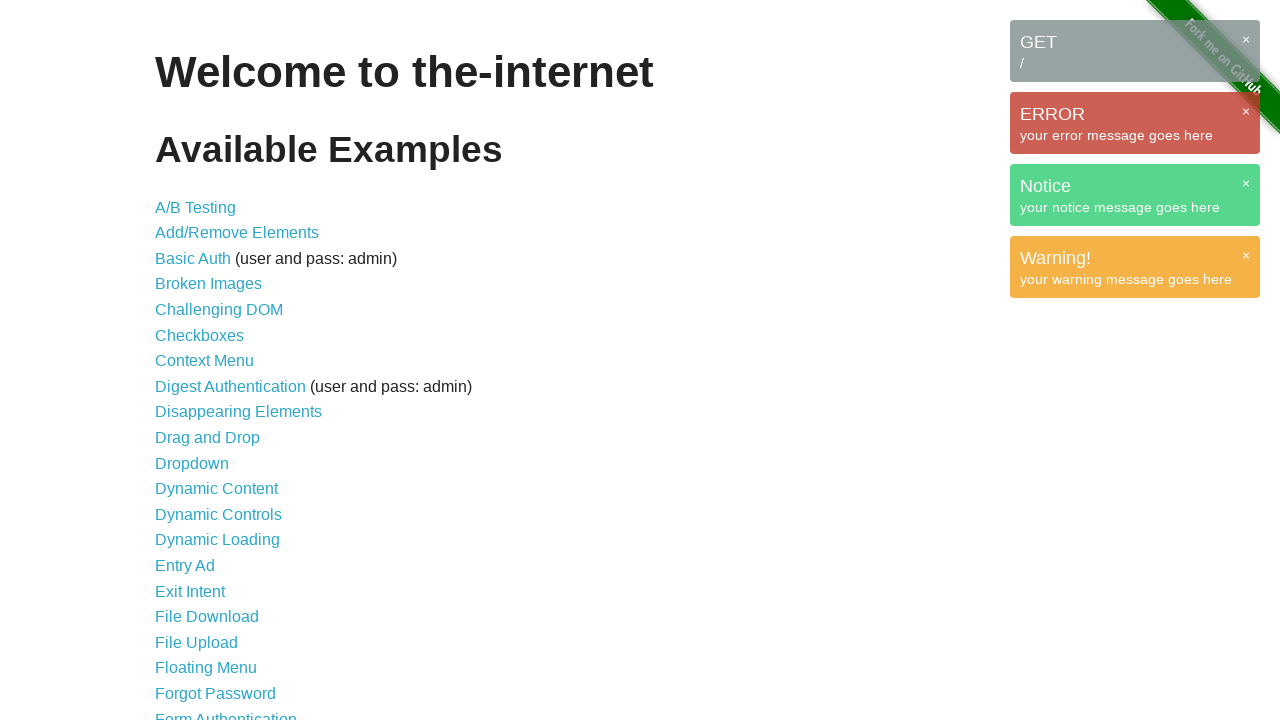

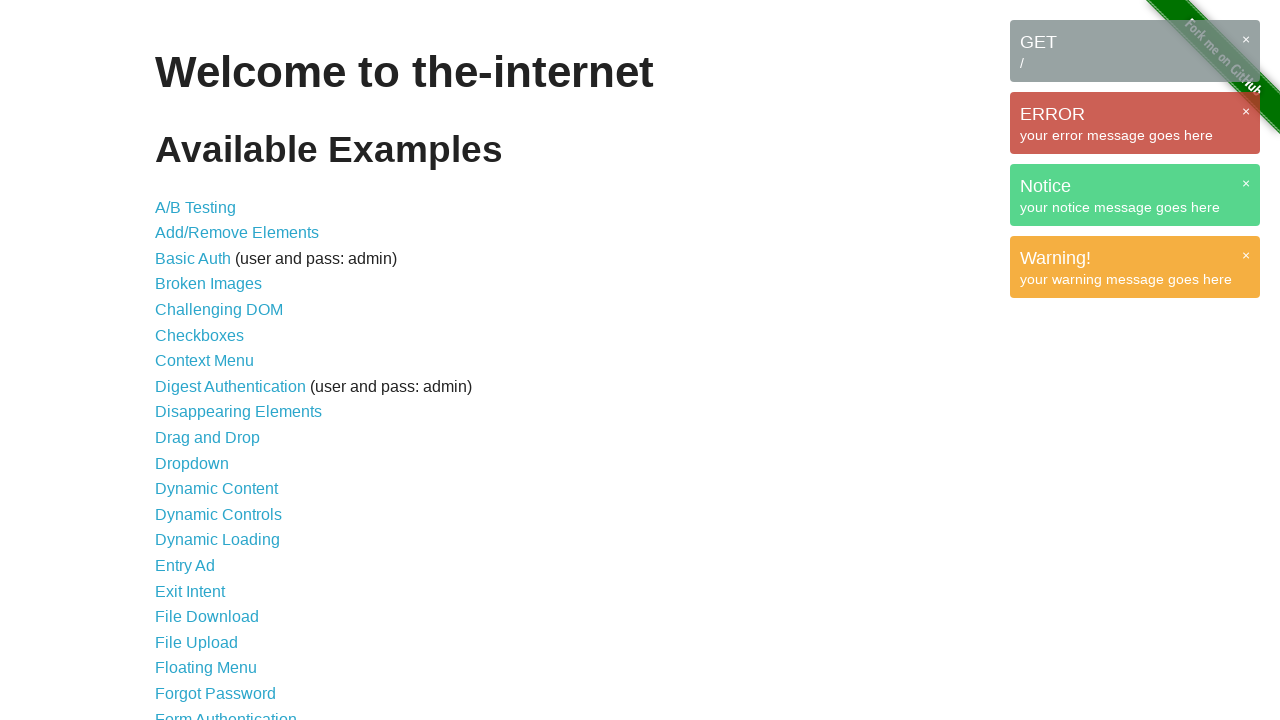